Tests radio button interaction by selecting the male radio button if not already selected

Starting URL: https://ultimateqa.com/simple-html-elements-for-automation/

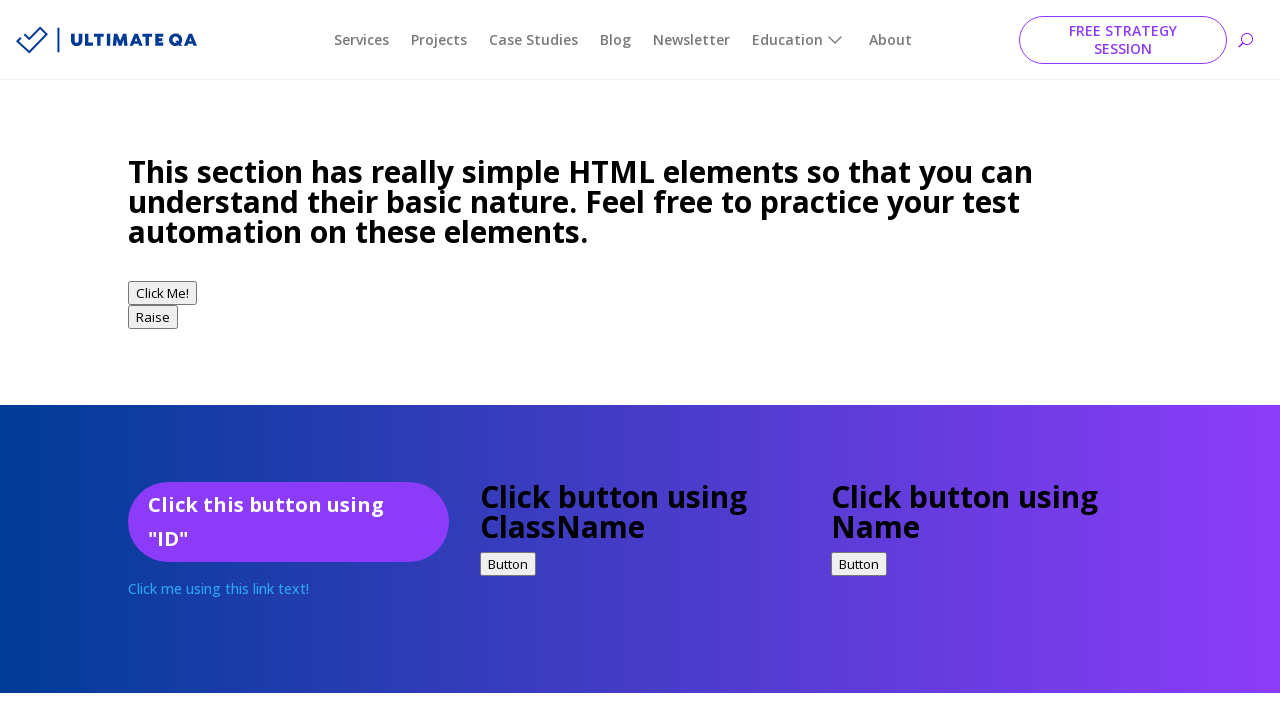

Located the male radio button element
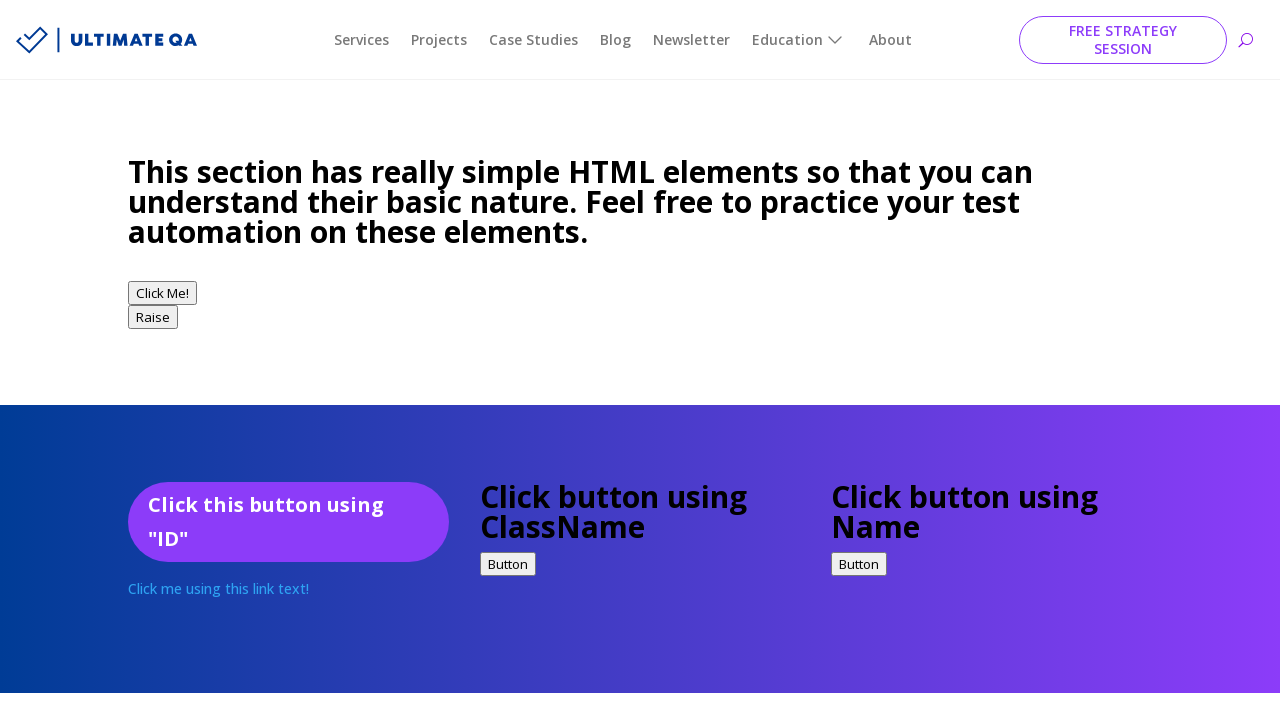

Checked that male radio button is not selected
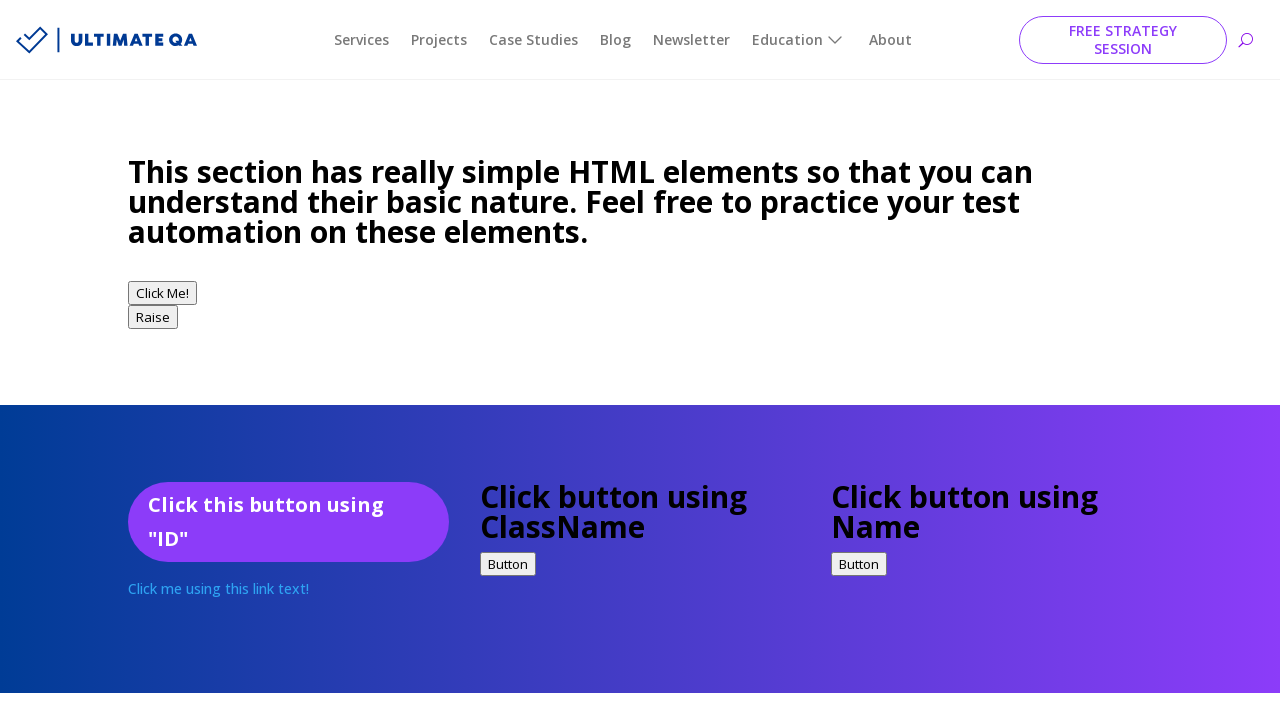

Clicked the male radio button to select it at (140, 360) on xpath=//div[@class='et_pb_blurb_description']//form//input[@value='male']
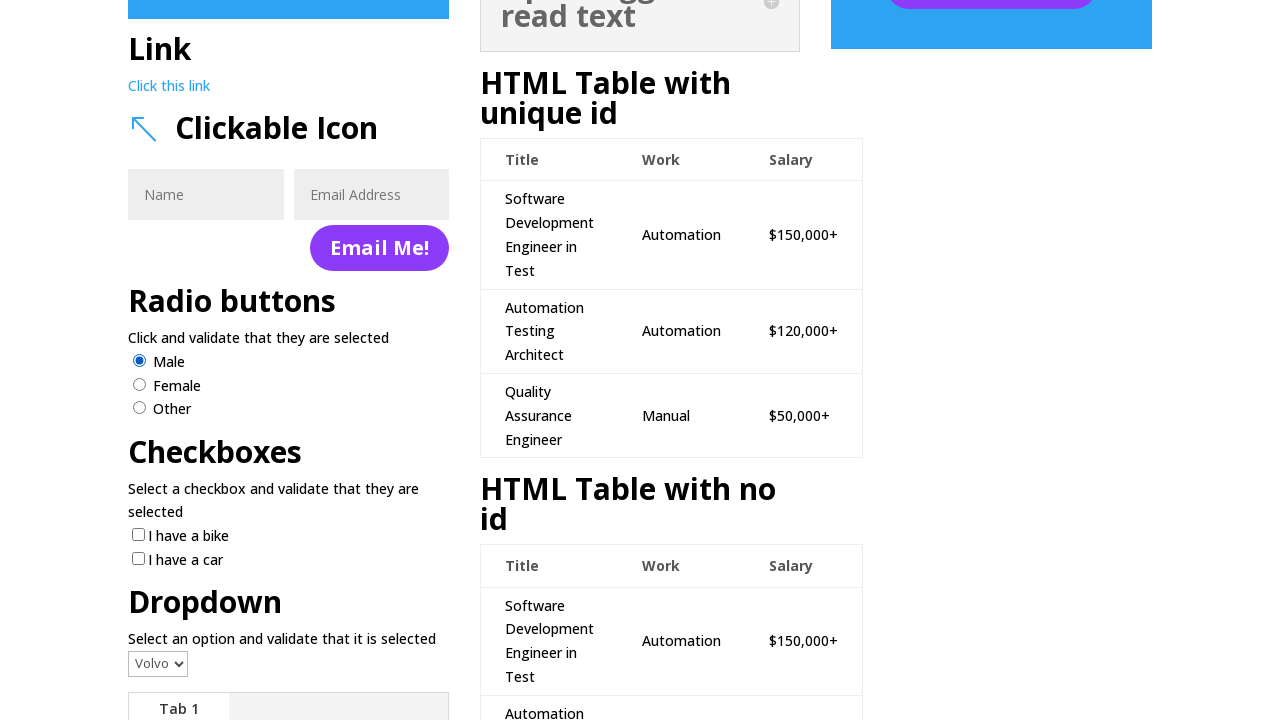

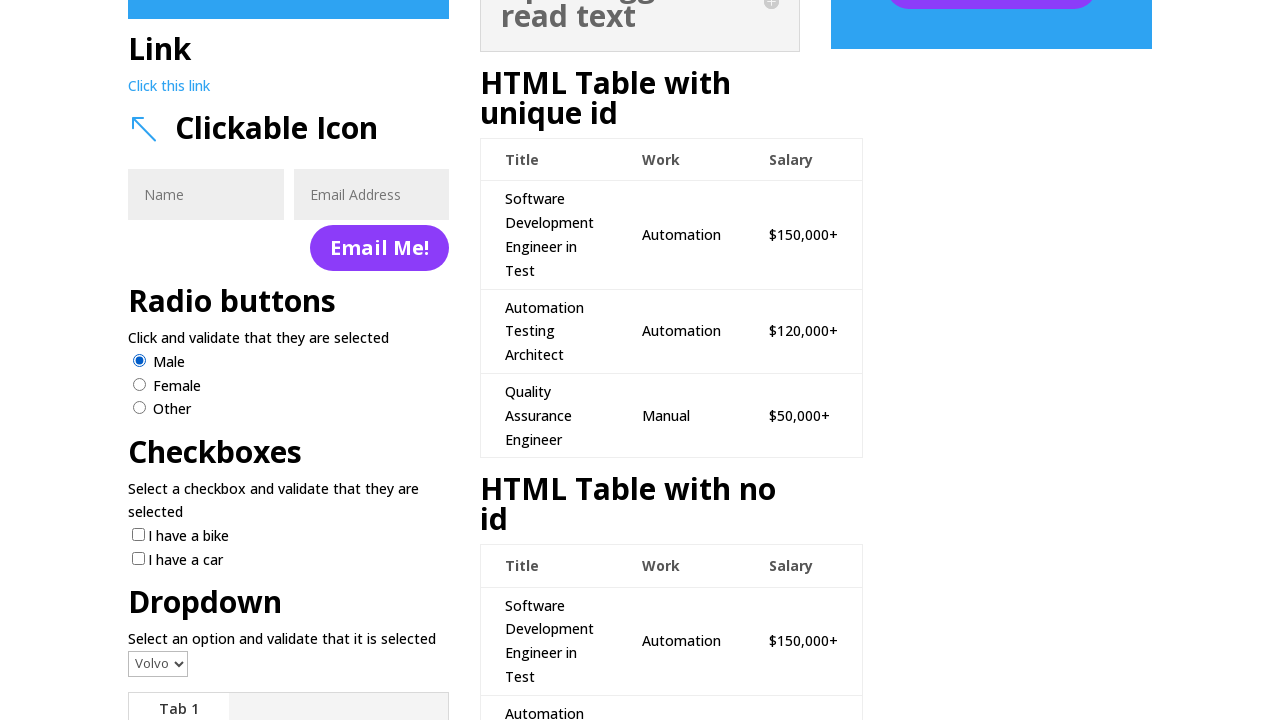